Tests dynamic controls functionality by clicking a toggle button to hide and show a checkbox, verifying the visibility state changes correctly

Starting URL: https://v1.training-support.net/selenium/dynamic-controls

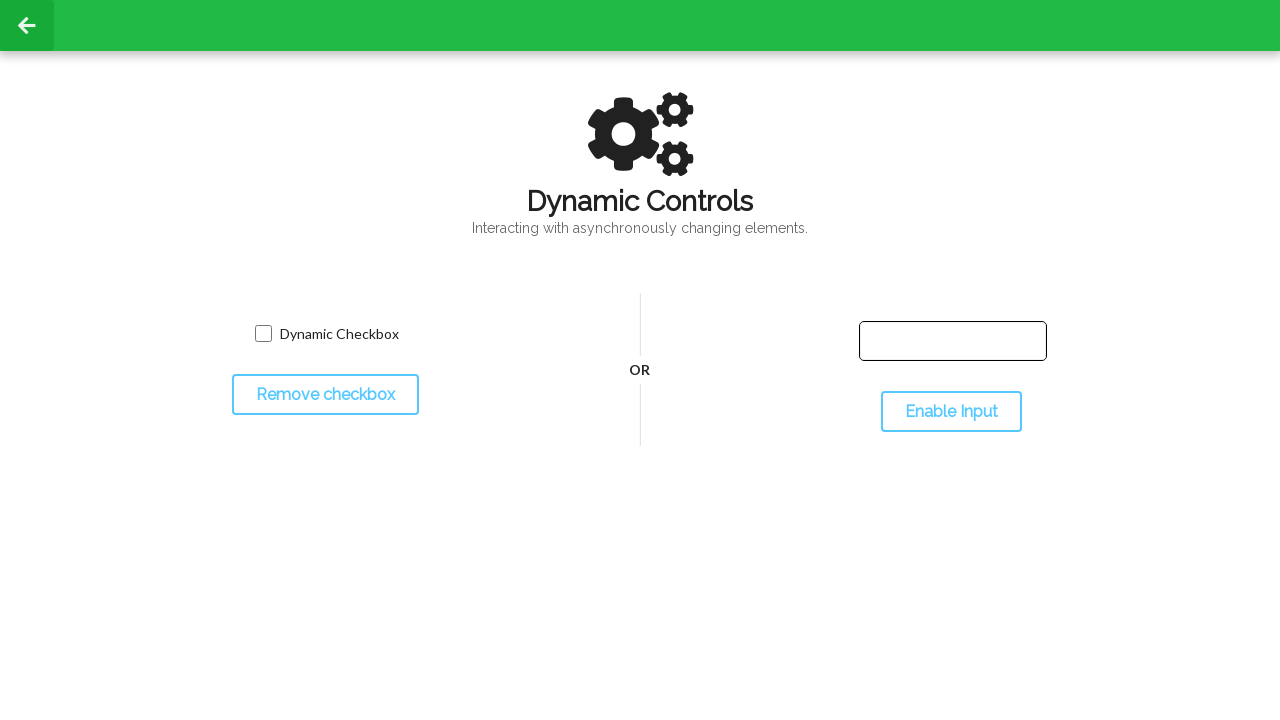

Clicked toggle button to hide the checkbox at (325, 395) on #toggleCheckbox
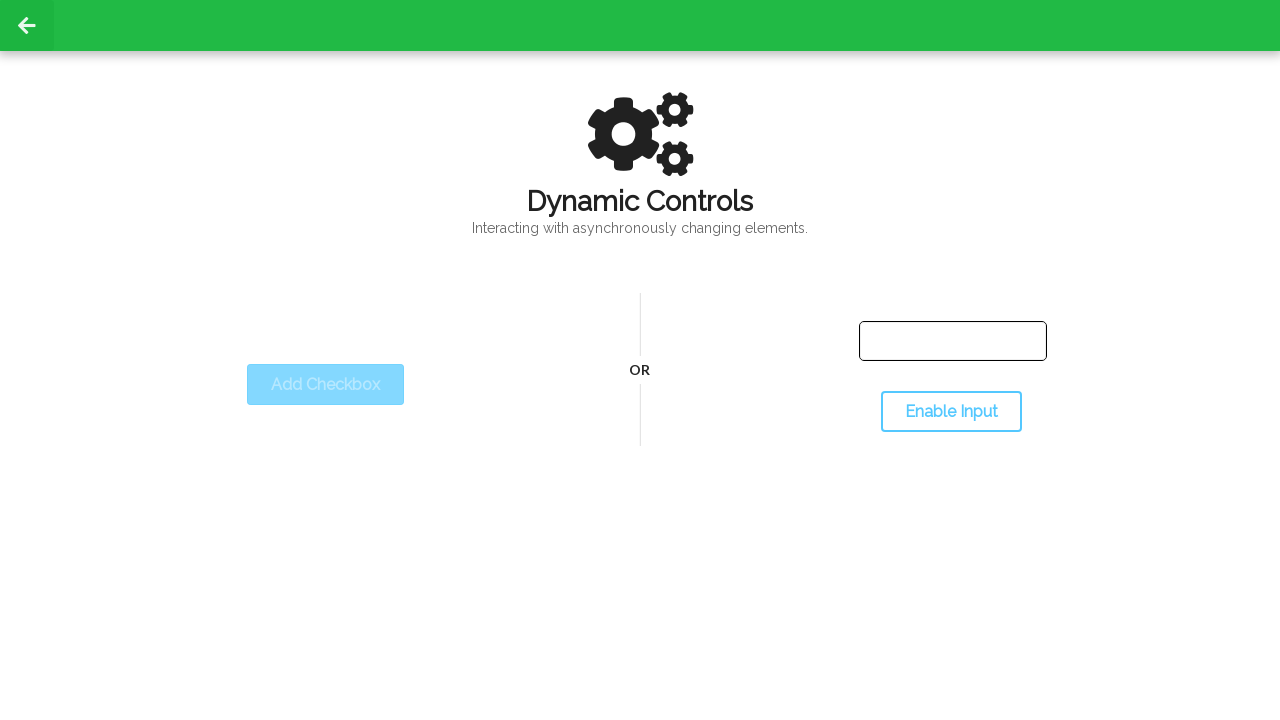

Verified checkbox became hidden after toggle
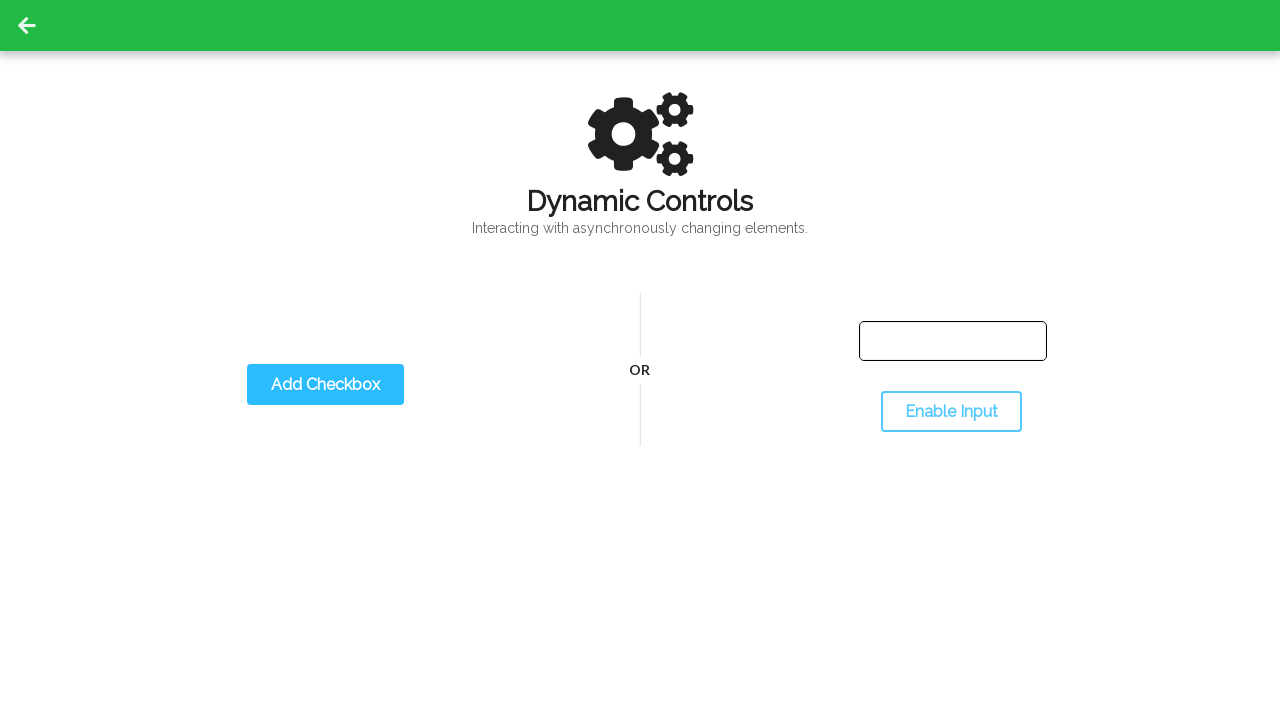

Clicked toggle button again to show the checkbox at (325, 385) on #toggleCheckbox
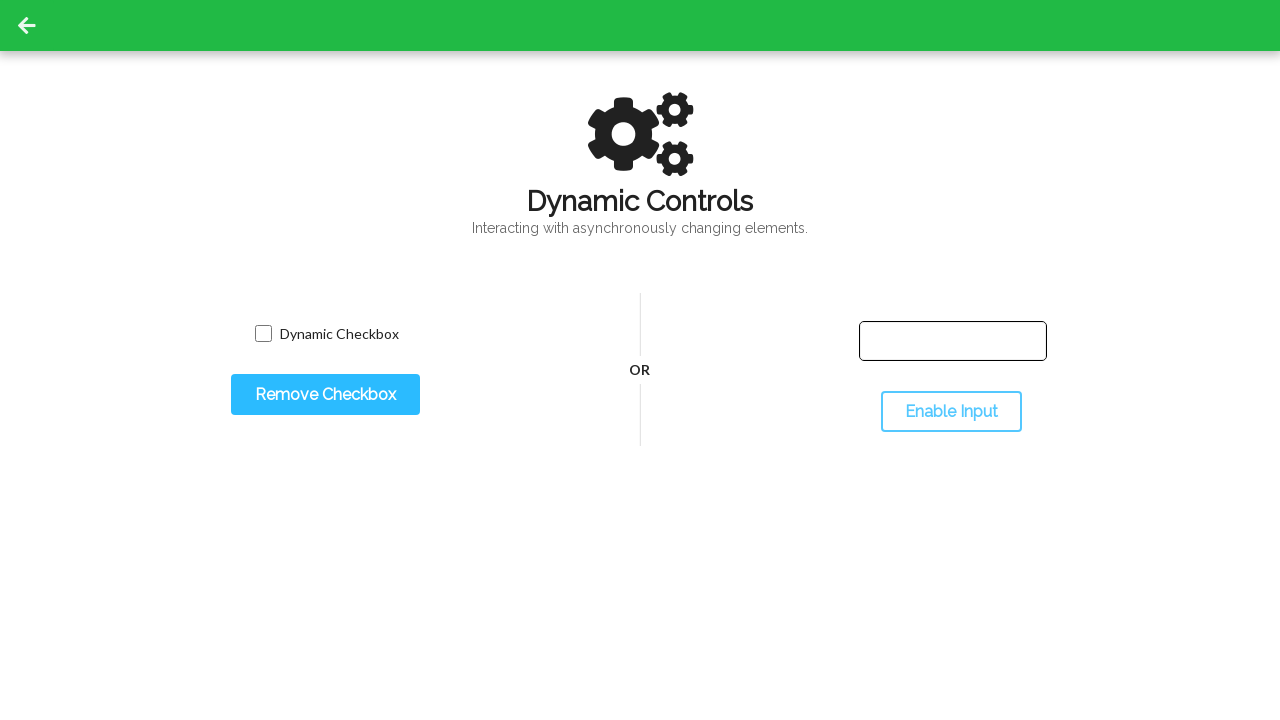

Verified checkbox became visible after second toggle
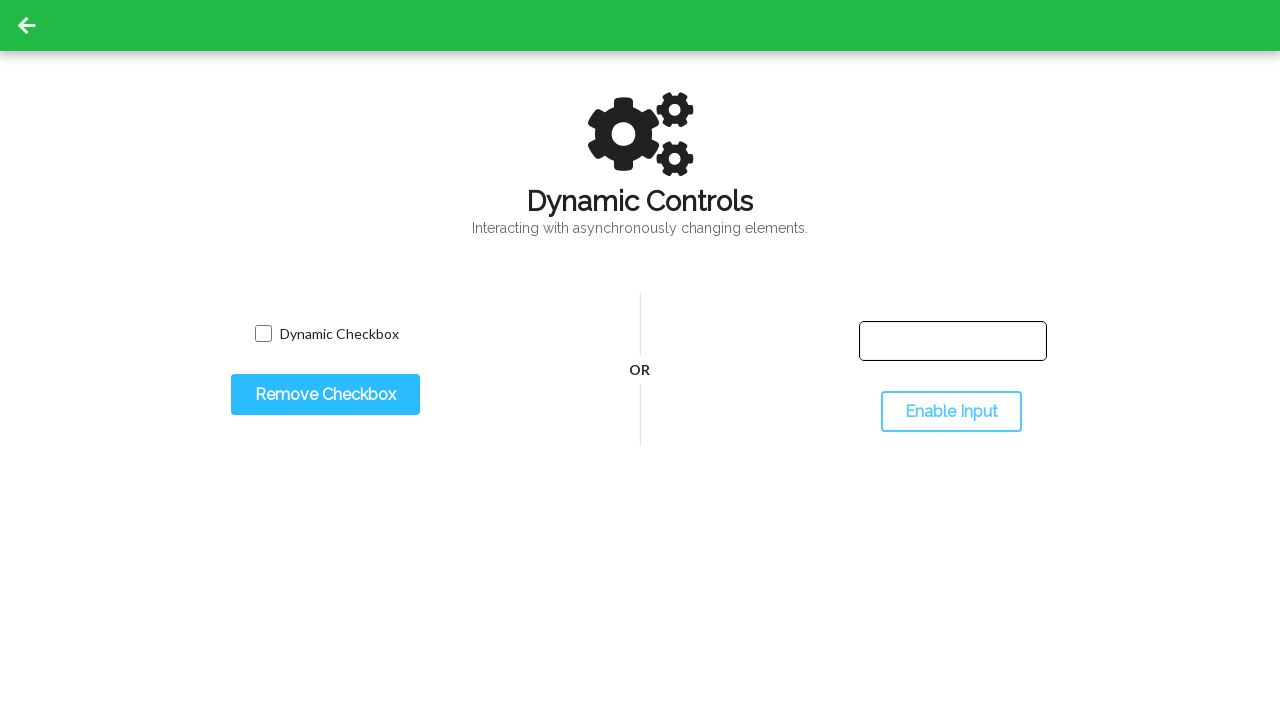

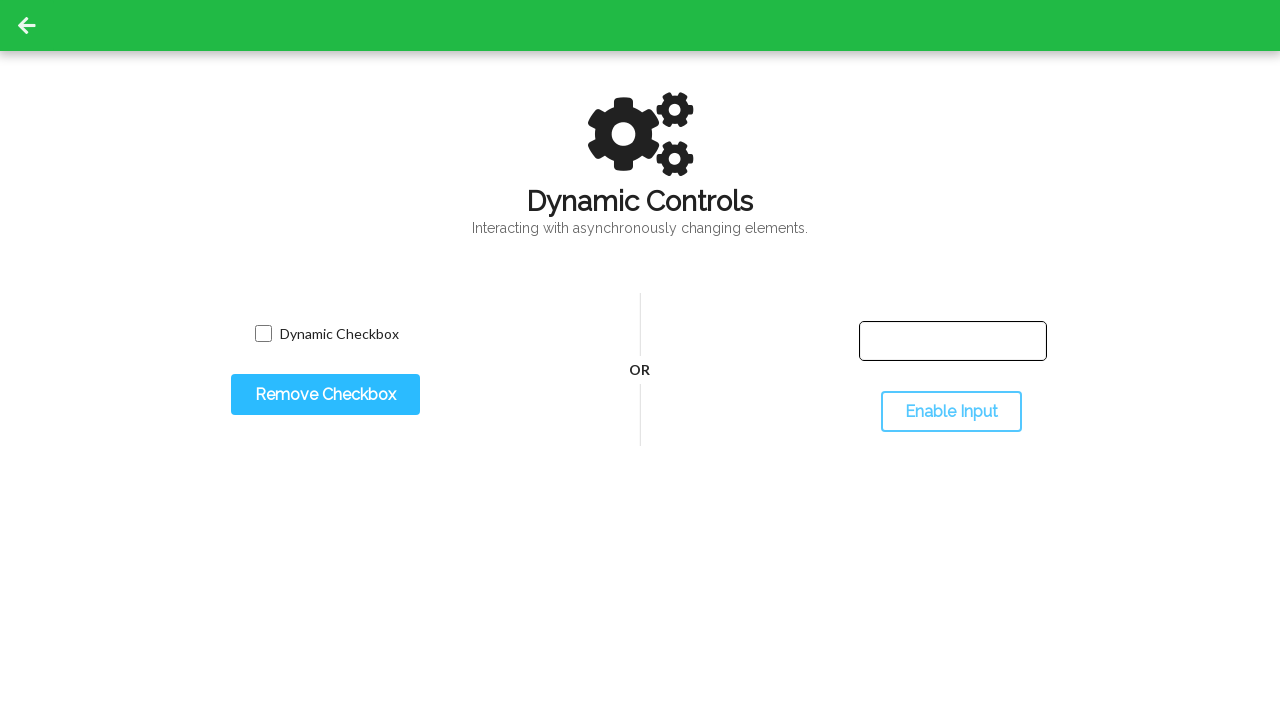